Tests radio button functionality by selecting the second radio button and verifying it is selected on an automation practice page.

Starting URL: https://rahulshettyacademy.com/AutomationPractice/

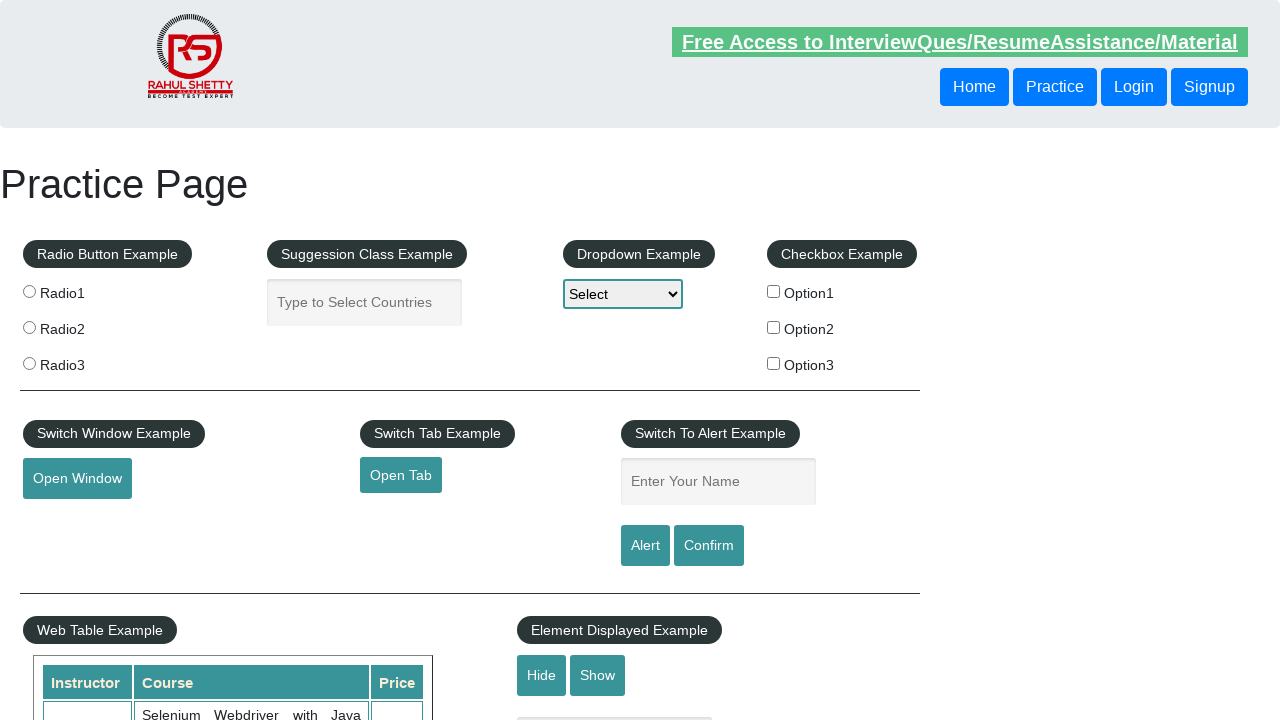

Located all radio buttons with name 'radioButton'
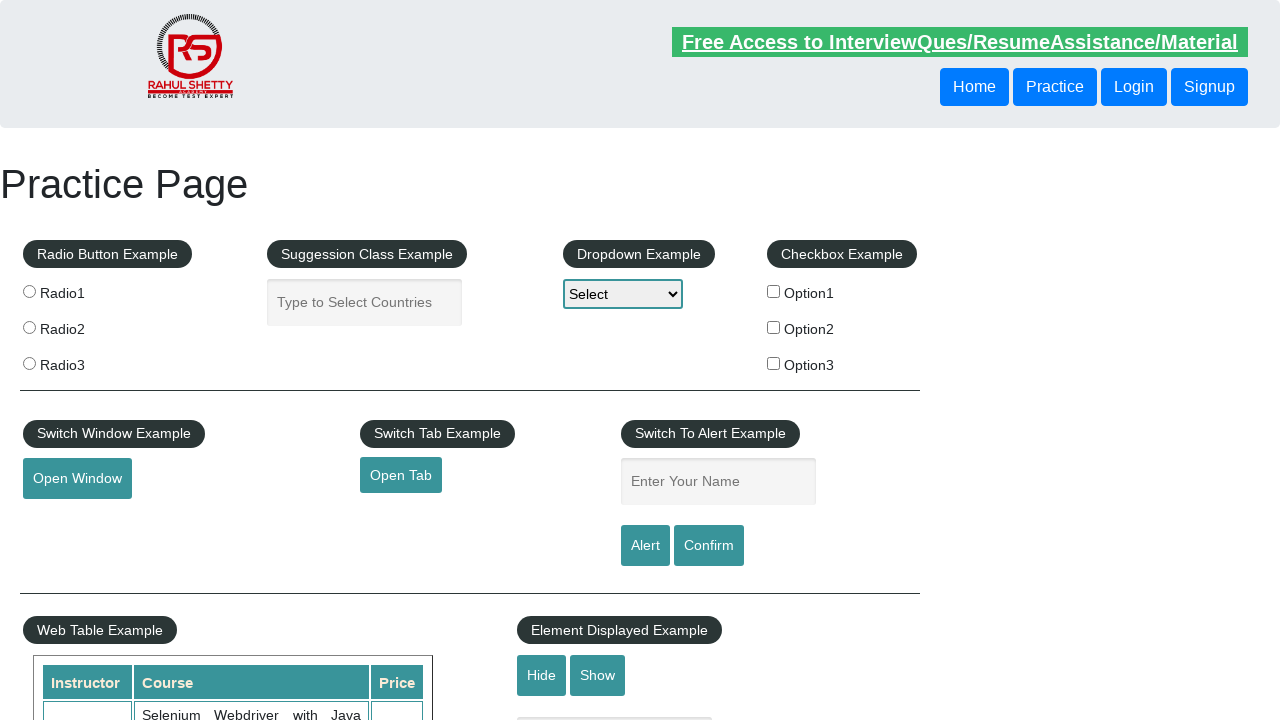

Clicked the second radio button at (29, 327) on input[name='radioButton'] >> nth=1
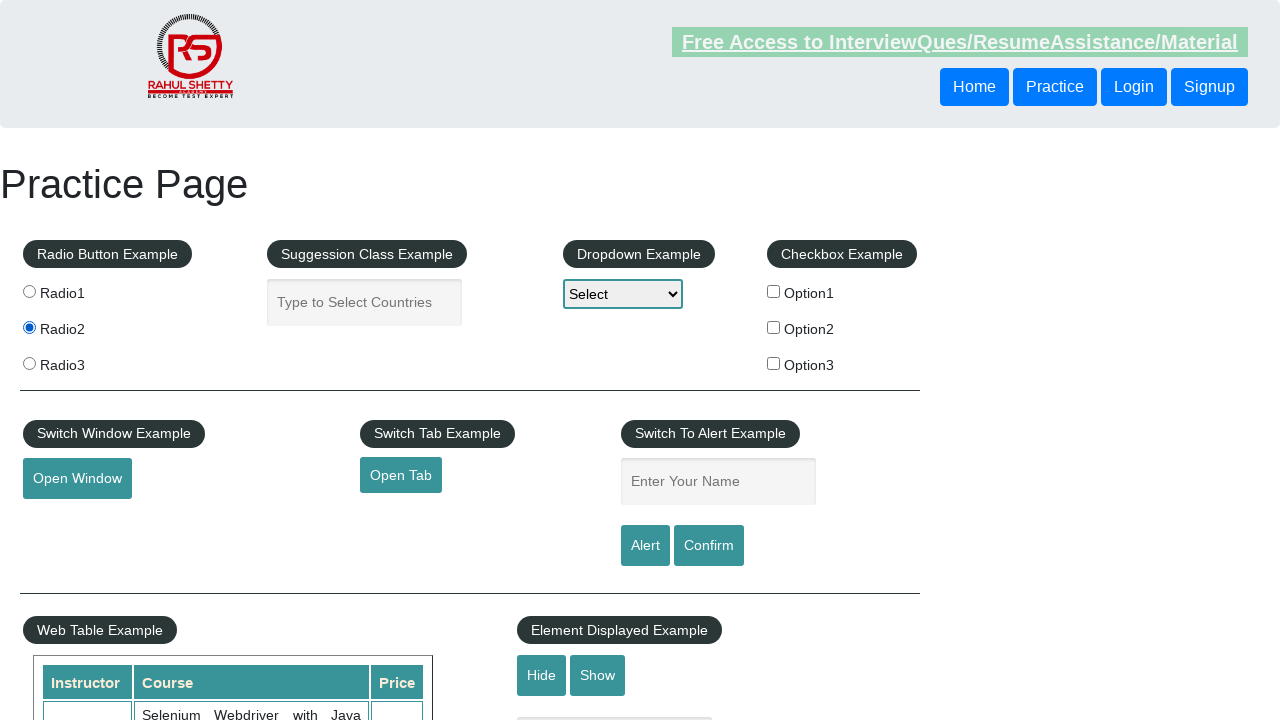

Verified the second radio button is selected
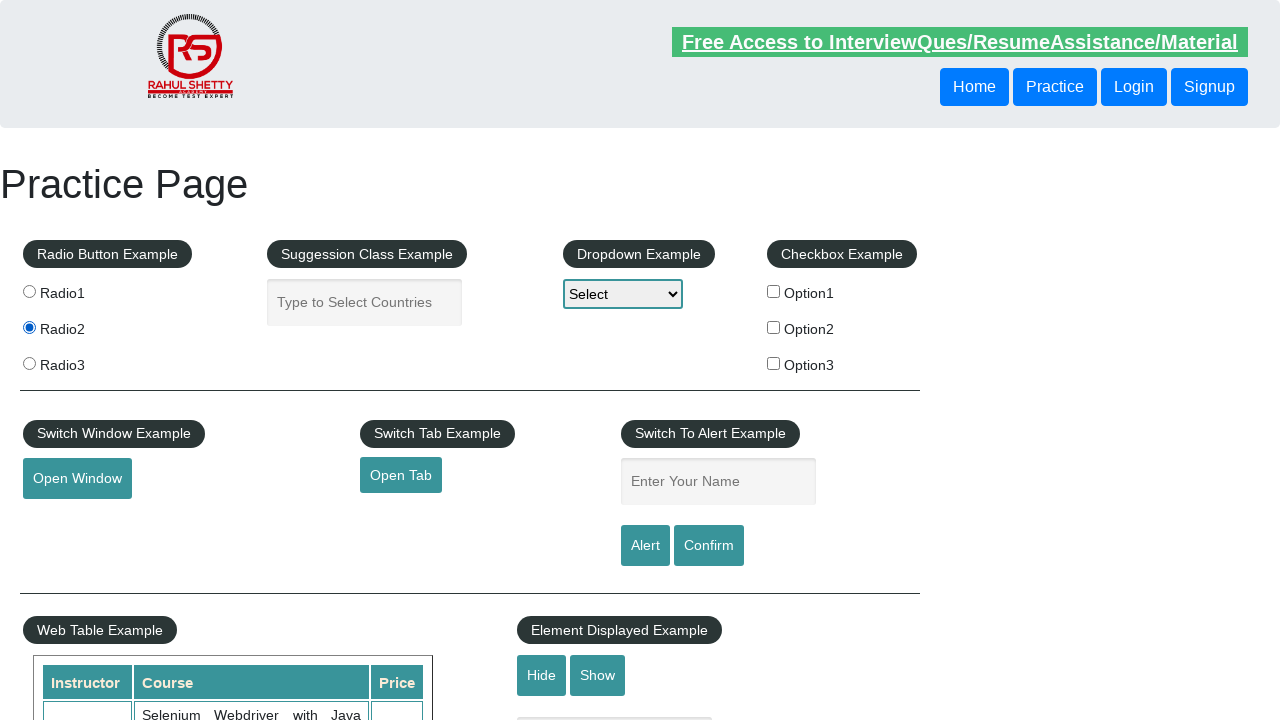

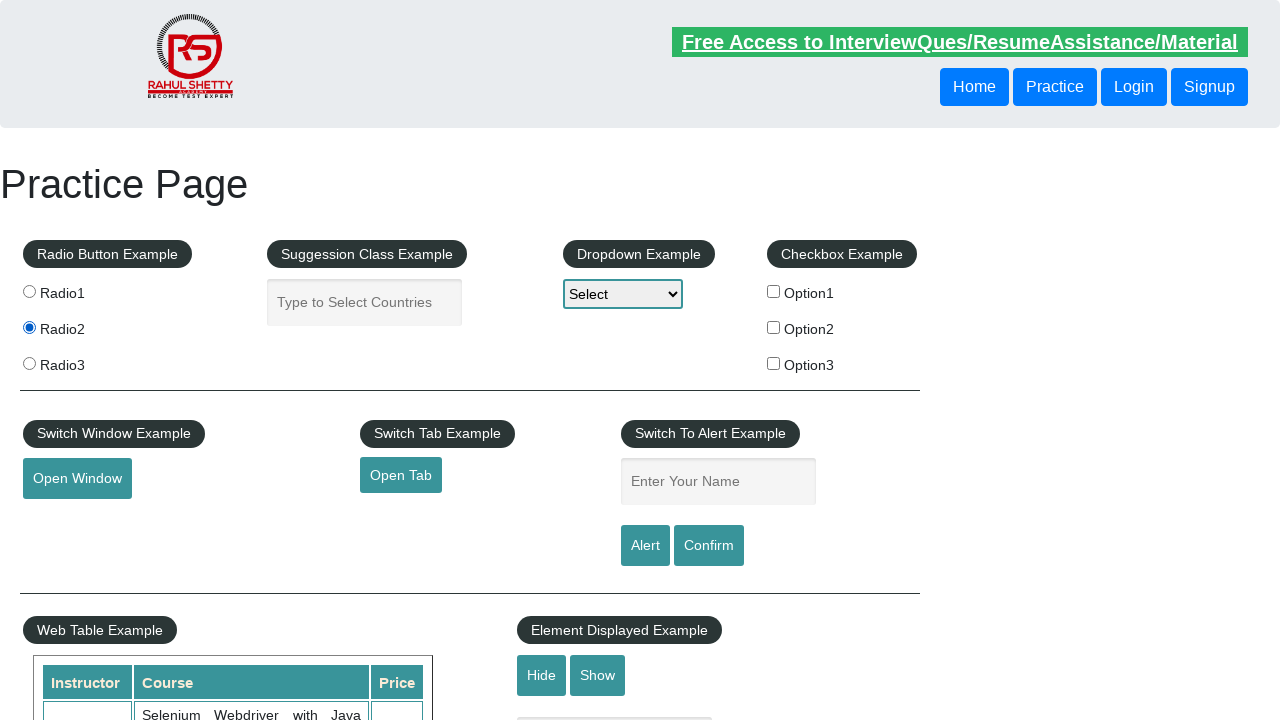